Tests navigation by clicking the A/B Testing link, verifying page titles, and navigating back to verify the original page title

Starting URL: https://practice.cydeo.com

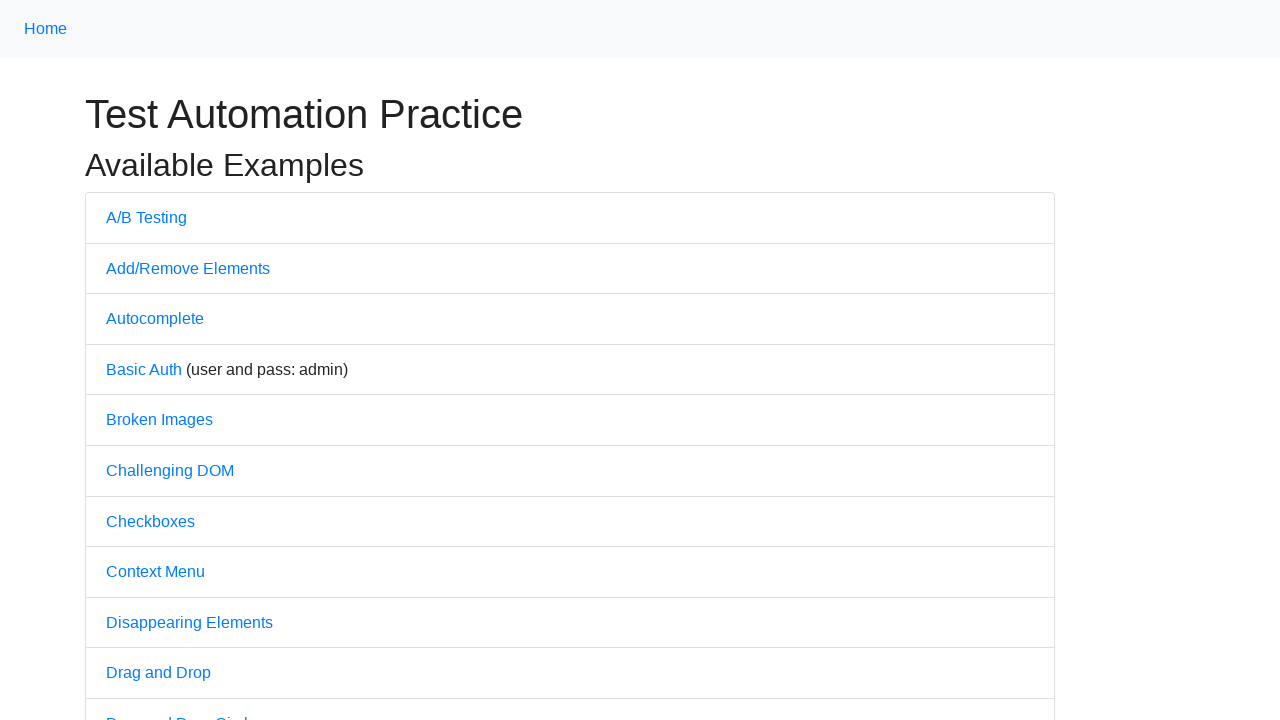

Clicked on A/B Testing link at (146, 217) on text=A/B Testing
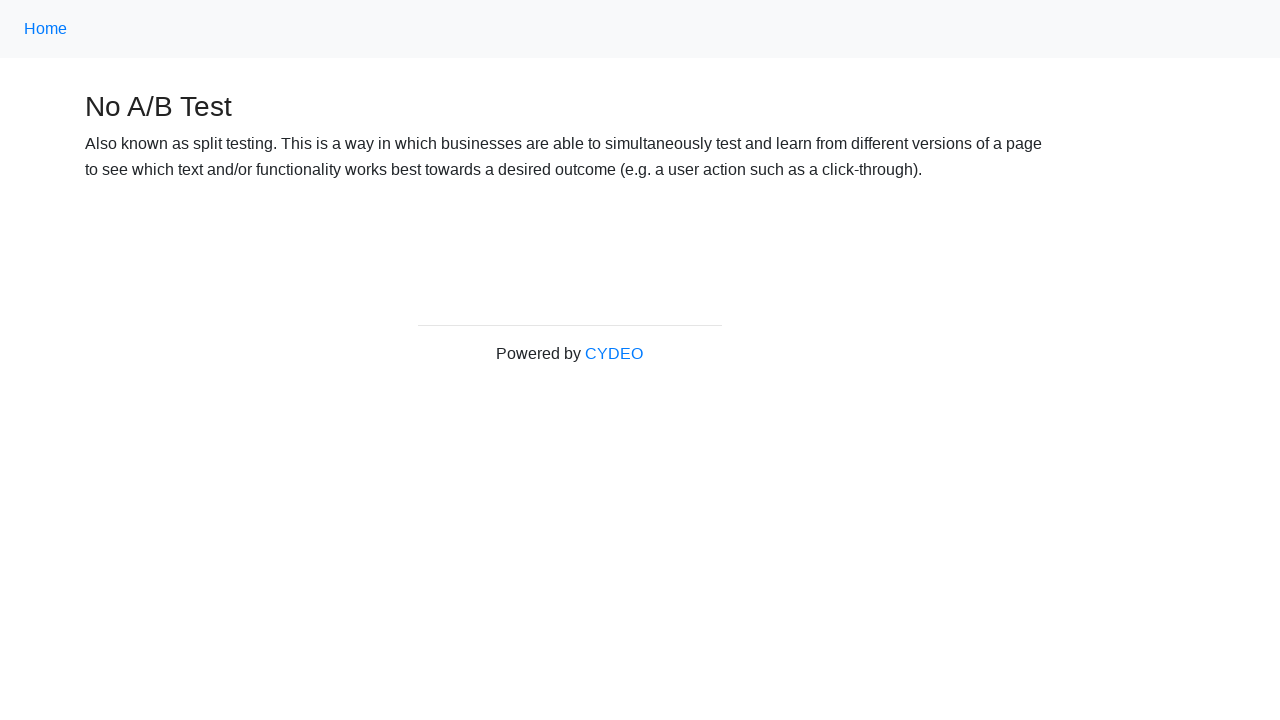

Waited for page to load (networkidle)
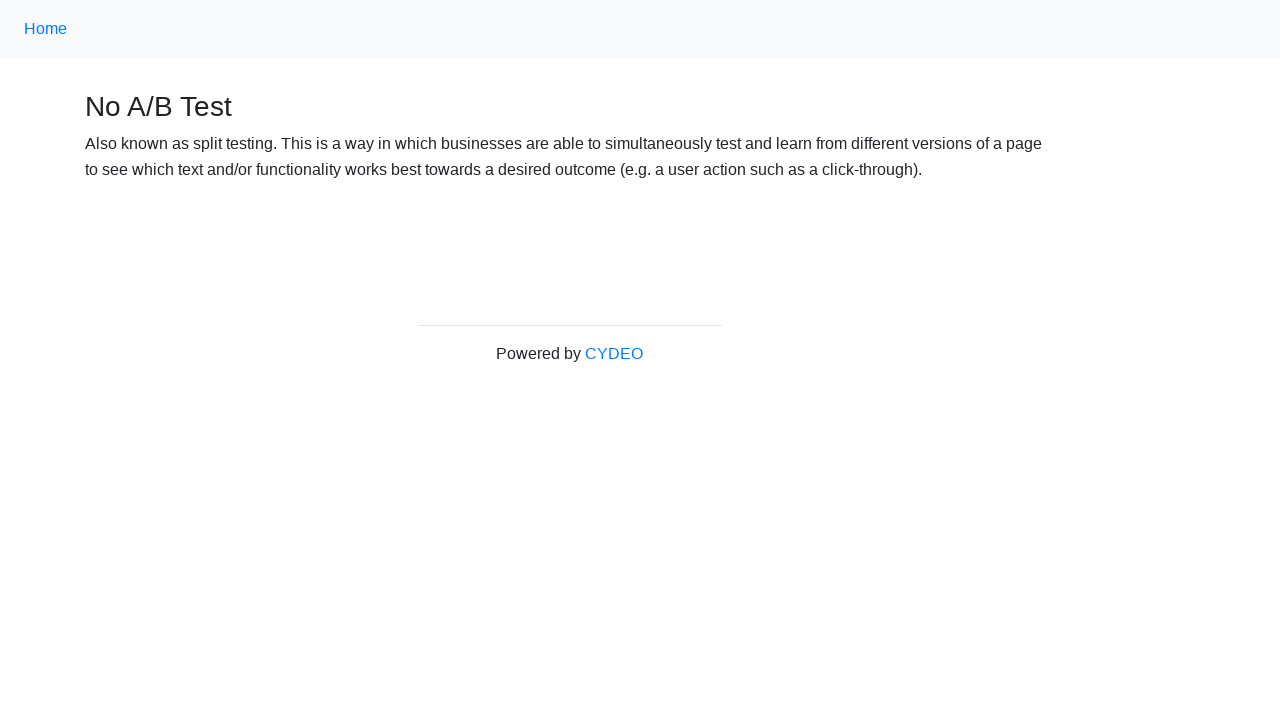

Verified page title contains 'No A/B Test'
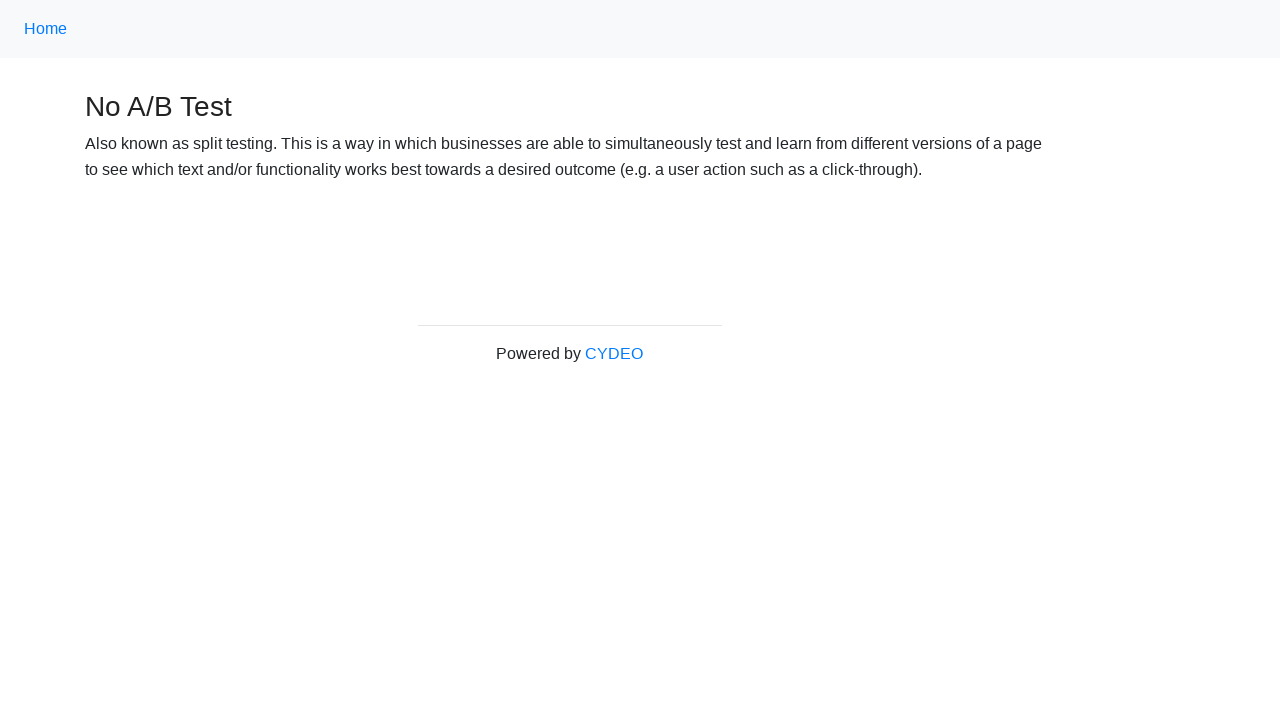

Navigated back to previous page
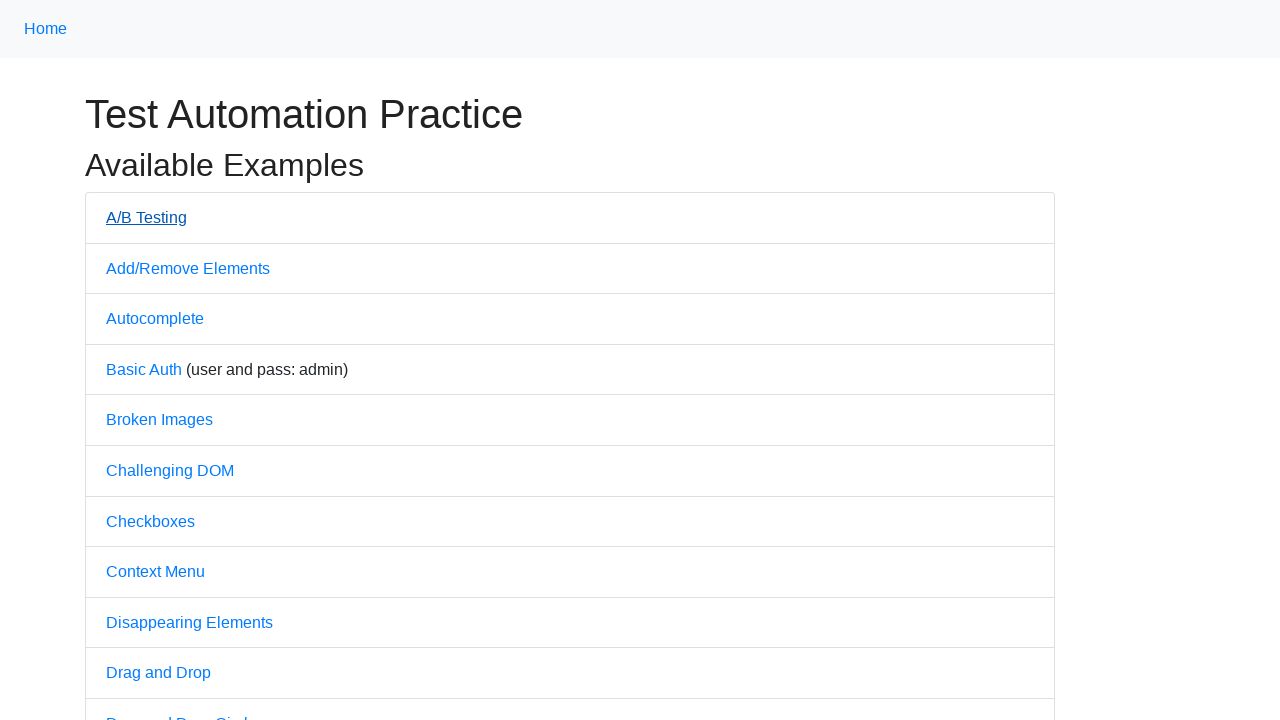

Waited for page to load (networkidle)
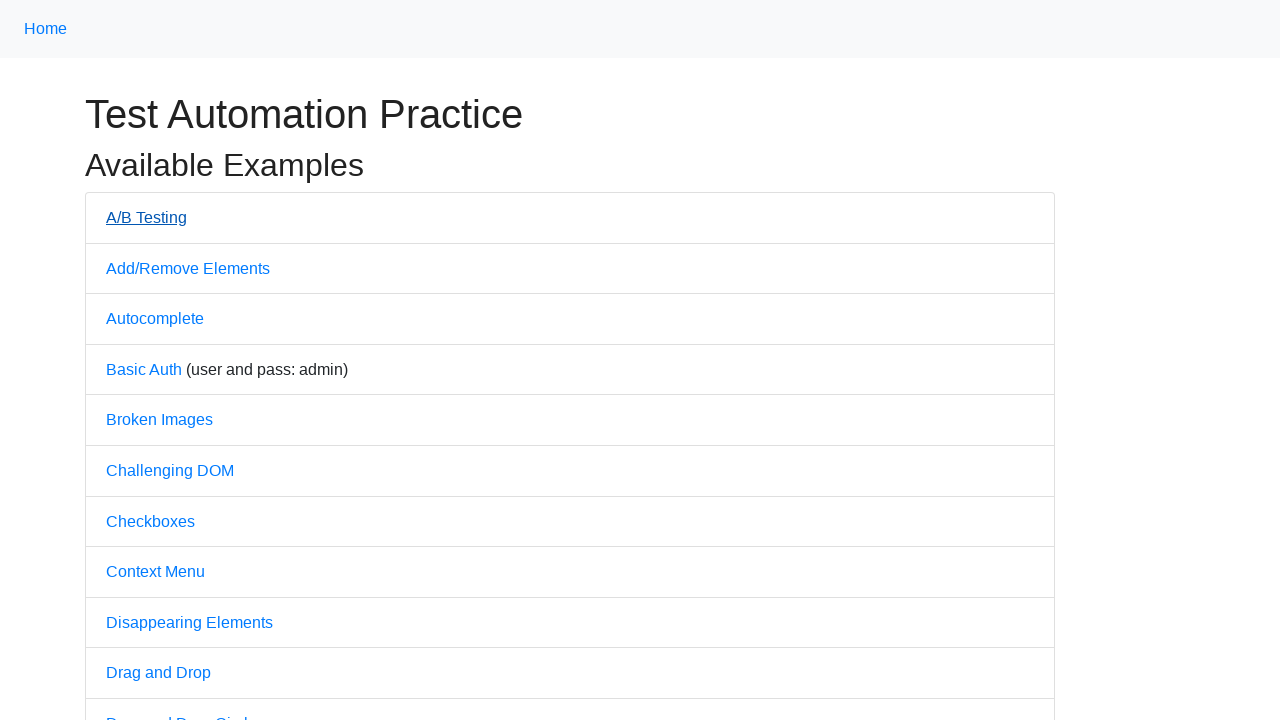

Verified page title contains 'Practice' - back on original page
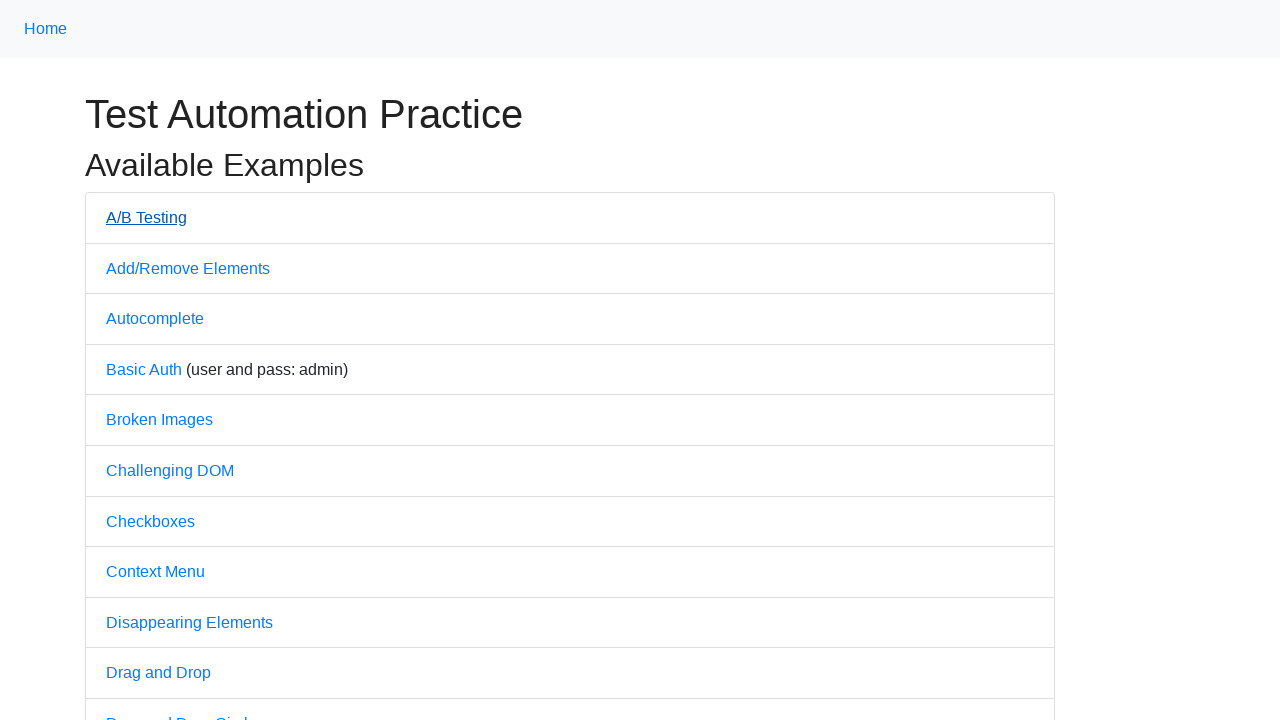

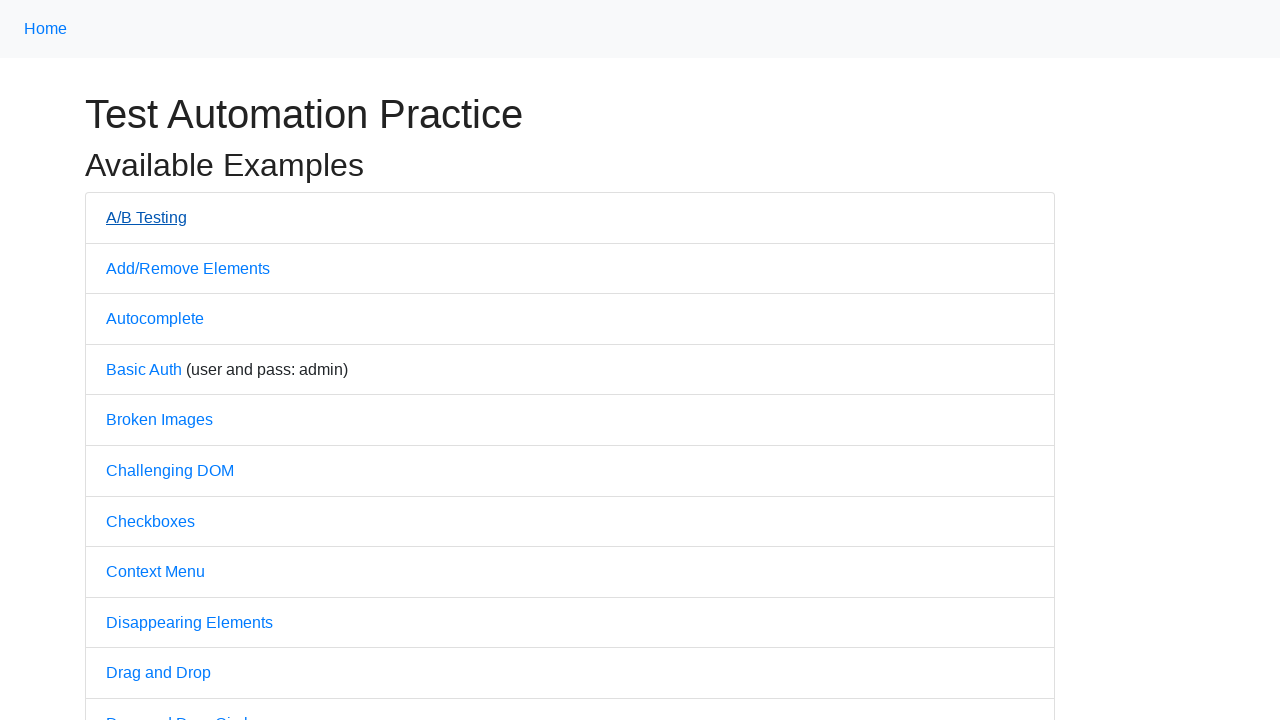